Tests a math challenge form by reading an input value from the page, calculating the result using a logarithmic formula, filling in the answer, checking required checkboxes, and submitting the form.

Starting URL: http://suninjuly.github.io/math.html

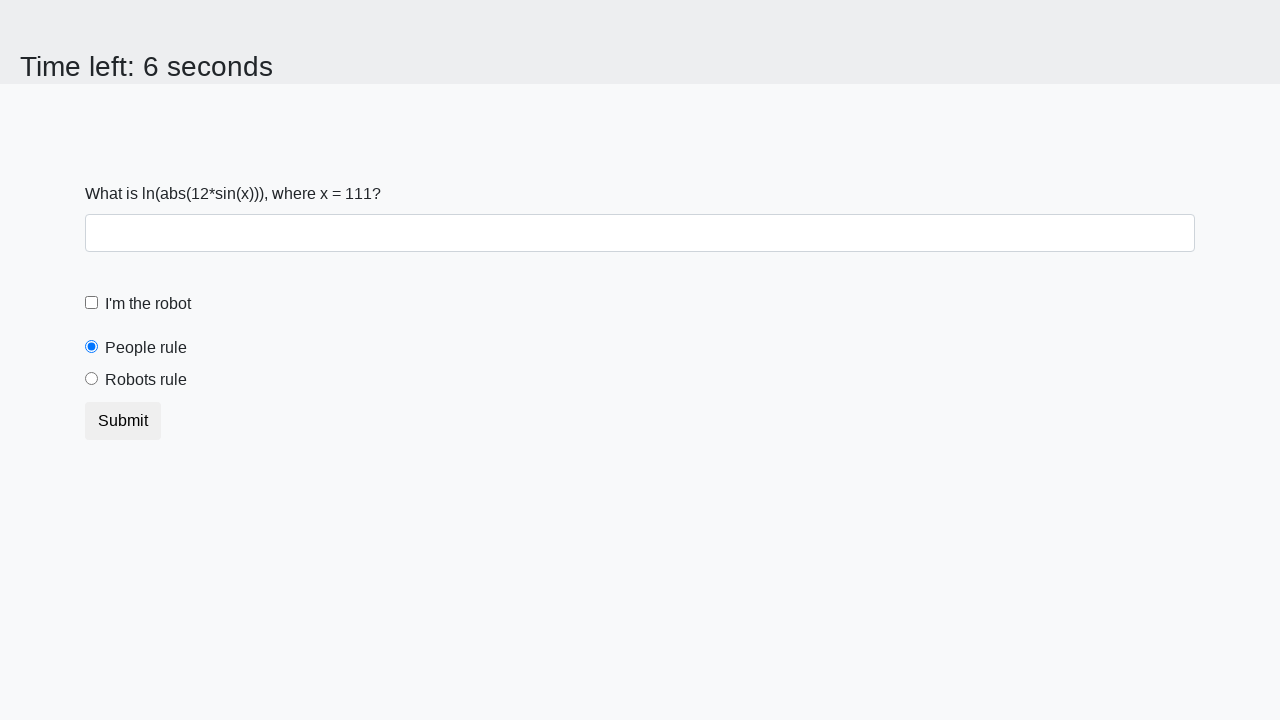

Located the input value element
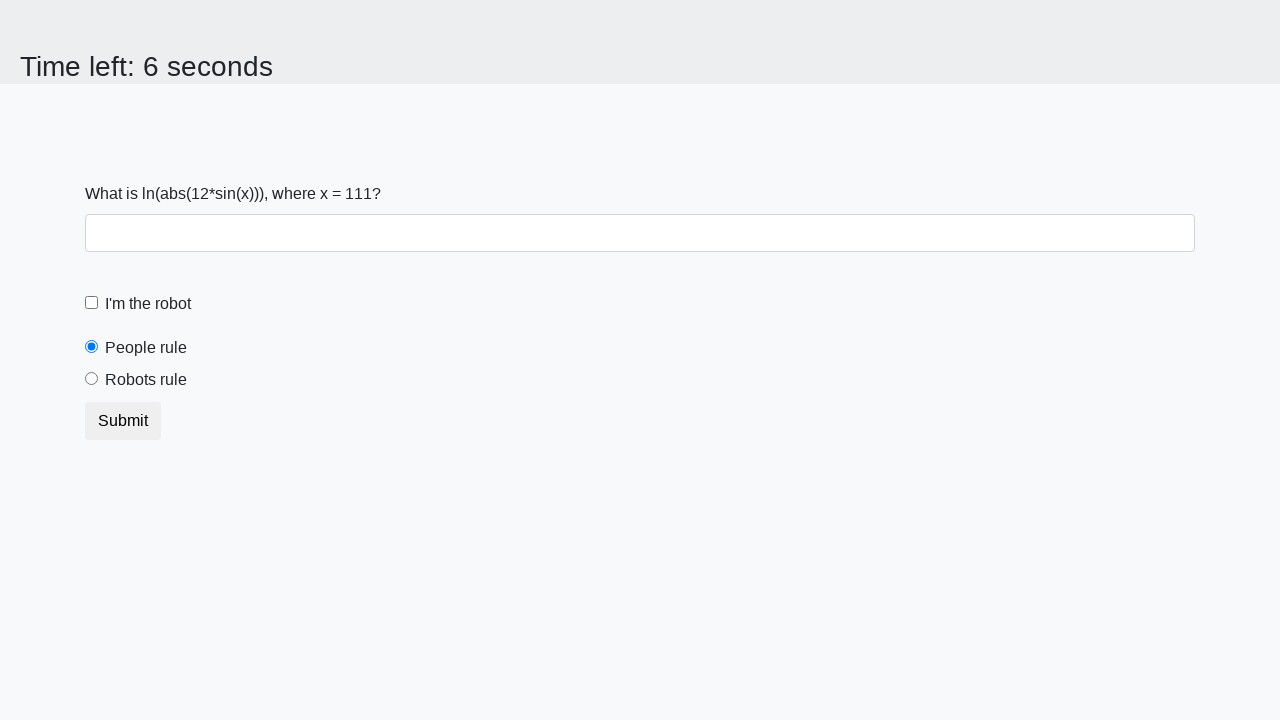

Retrieved input value from page: 111
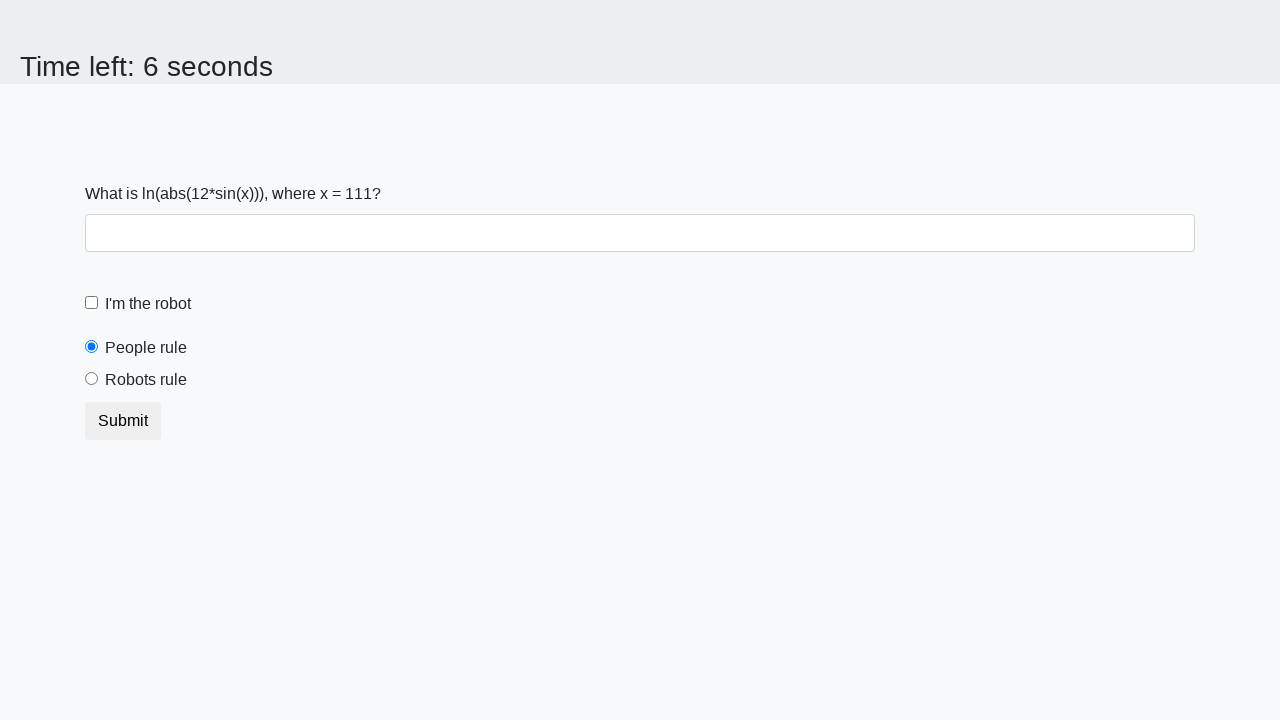

Calculated answer using logarithmic formula: 2.3393621867212846
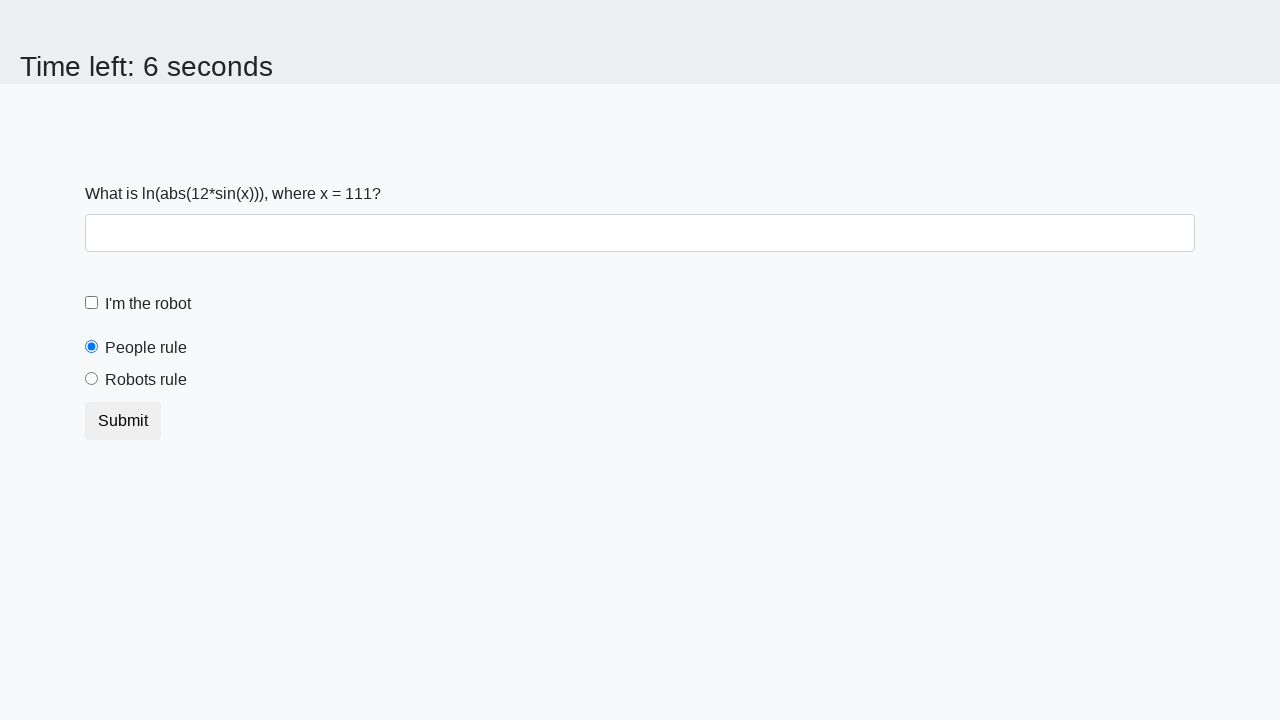

Filled answer field with calculated value: 2.3393621867212846 on #answer
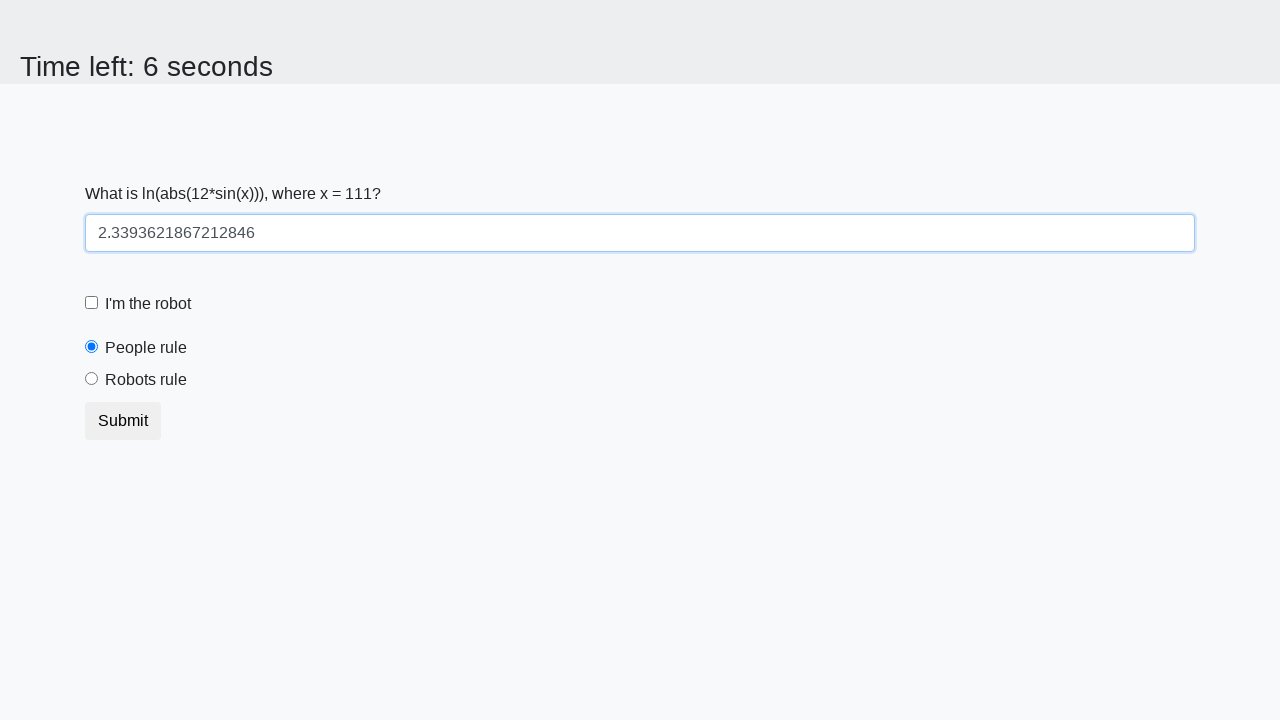

Checked the robot checkbox at (92, 303) on #robotCheckbox
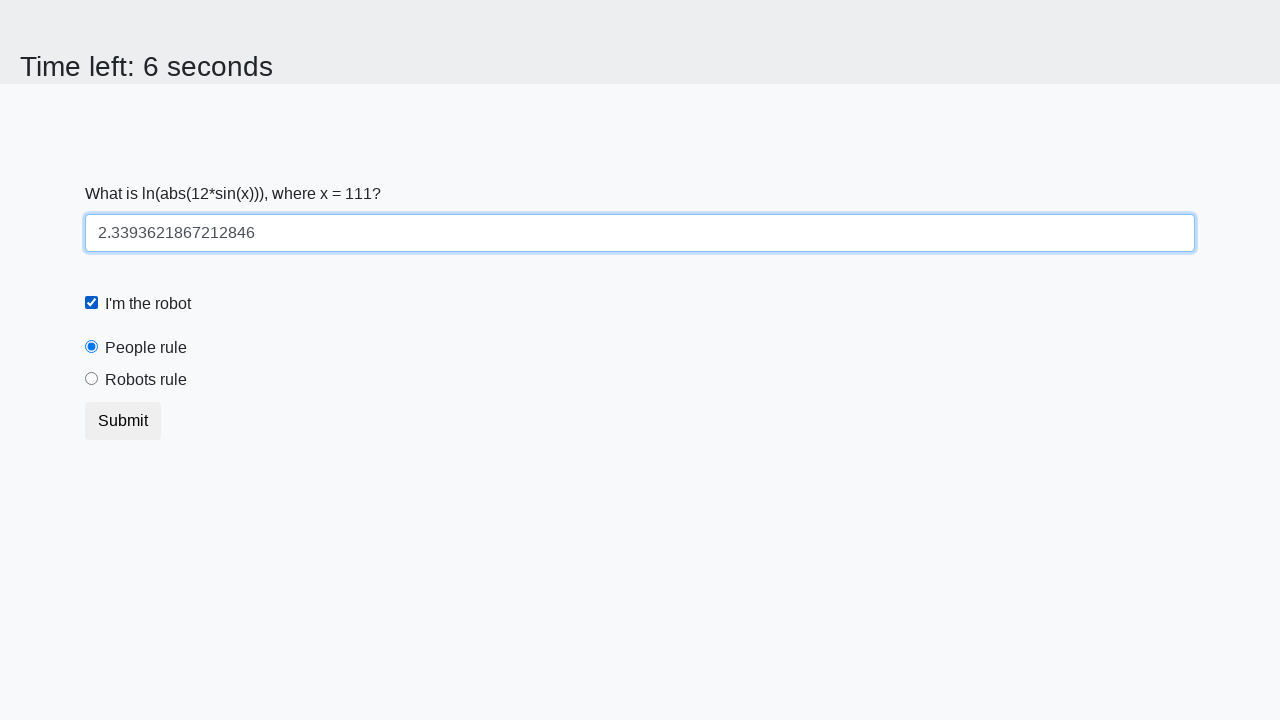

Checked the robots rule checkbox at (92, 379) on #robotsRule
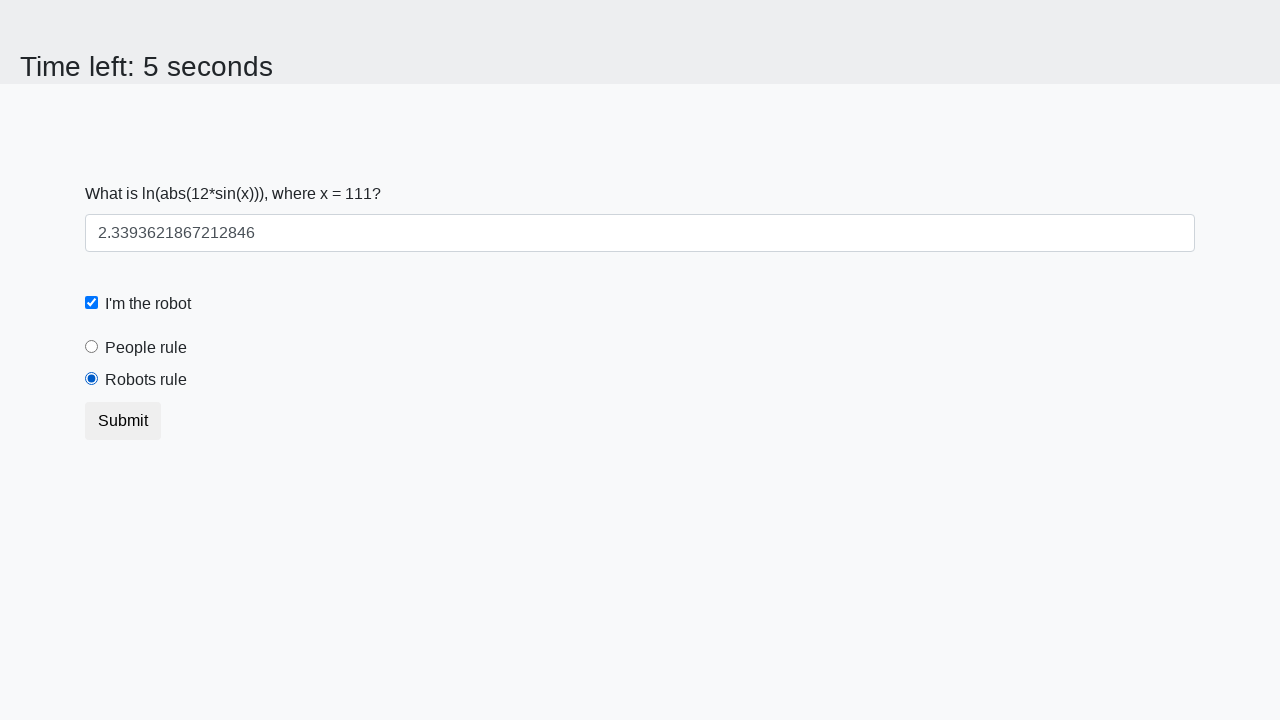

Submitted the form at (123, 421) on xpath=//div//button[@type='submit']
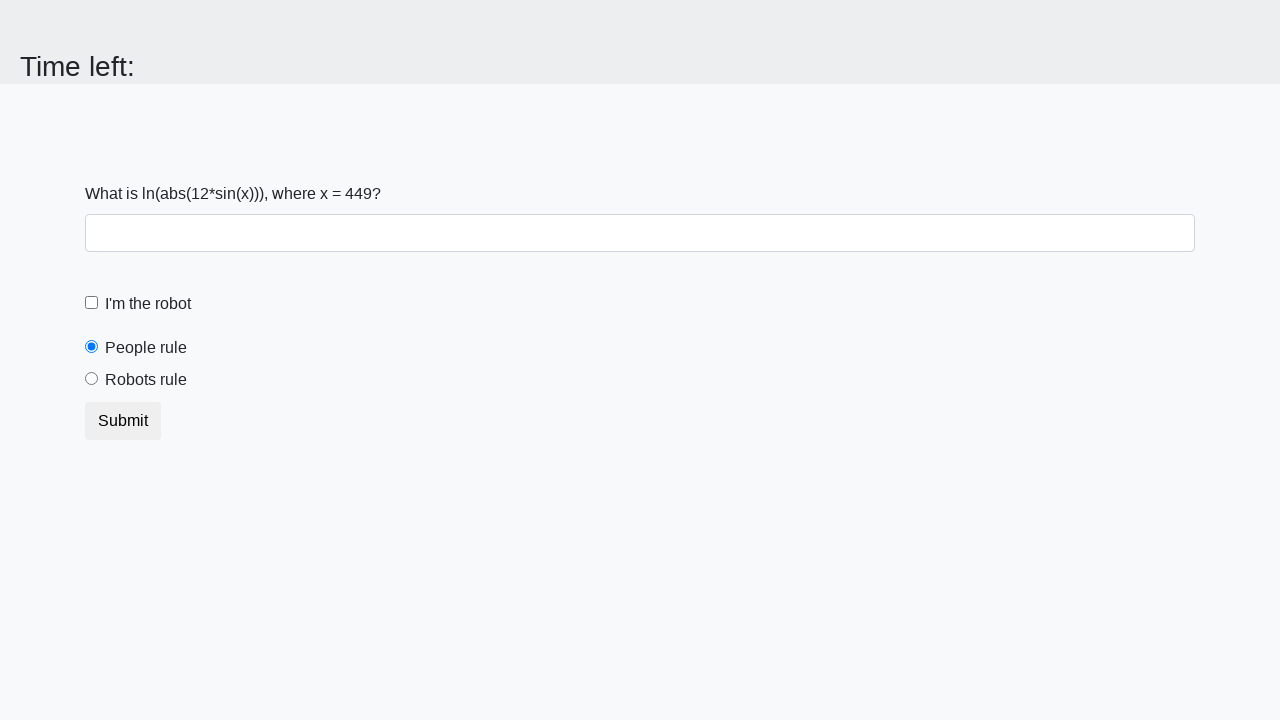

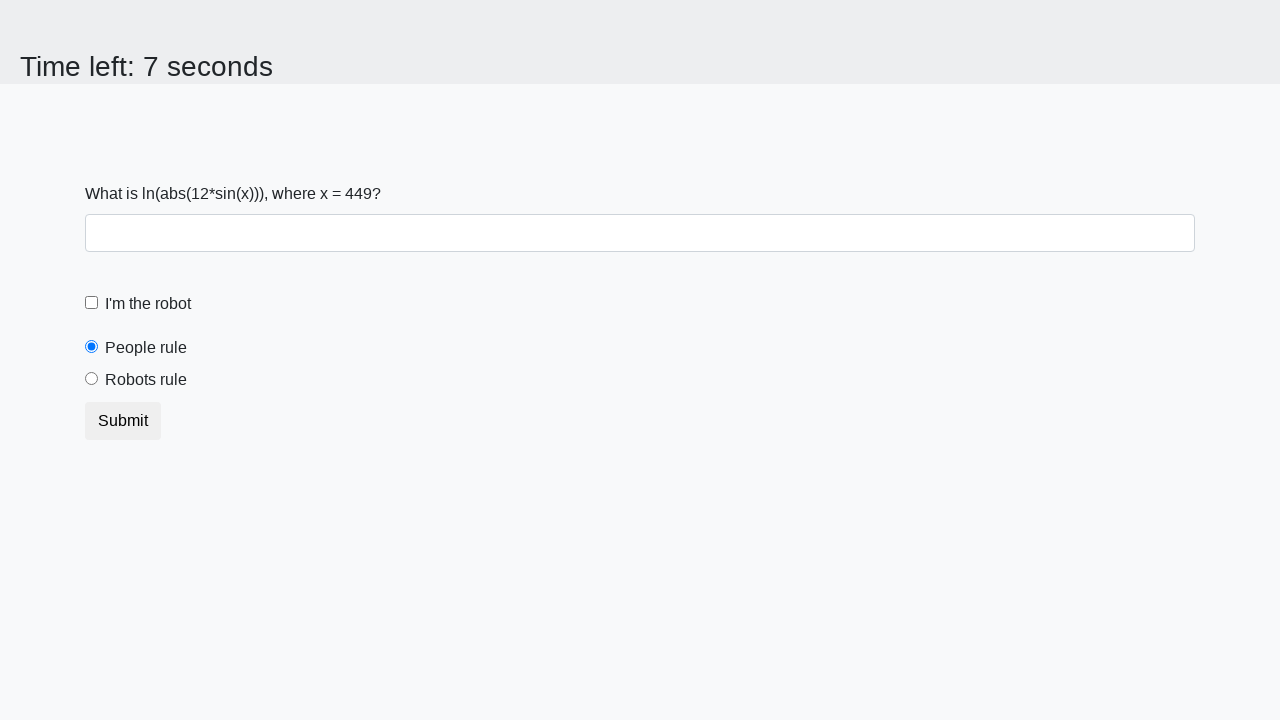